Tests checkbox functionality by clicking on a checkbox element on the registration page

Starting URL: https://naveenautomationlabs.com/opencart/index.php?route=account/register

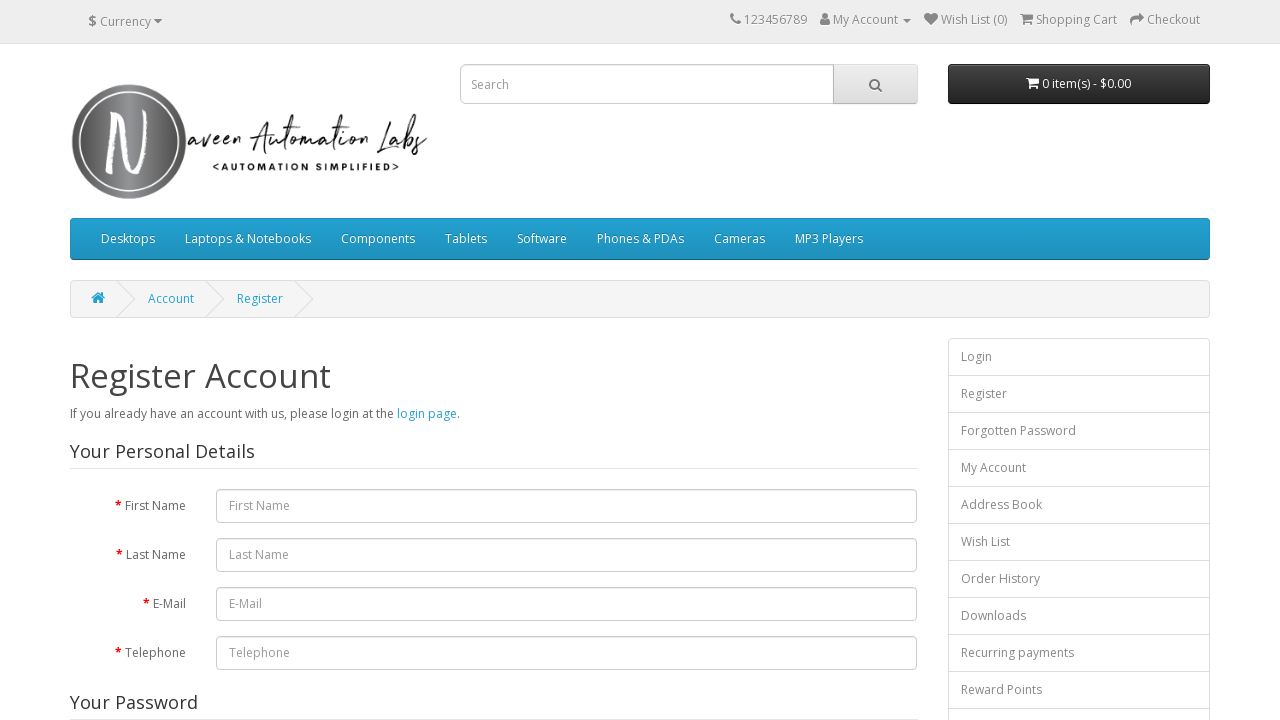

Navigated to OpenCart registration page
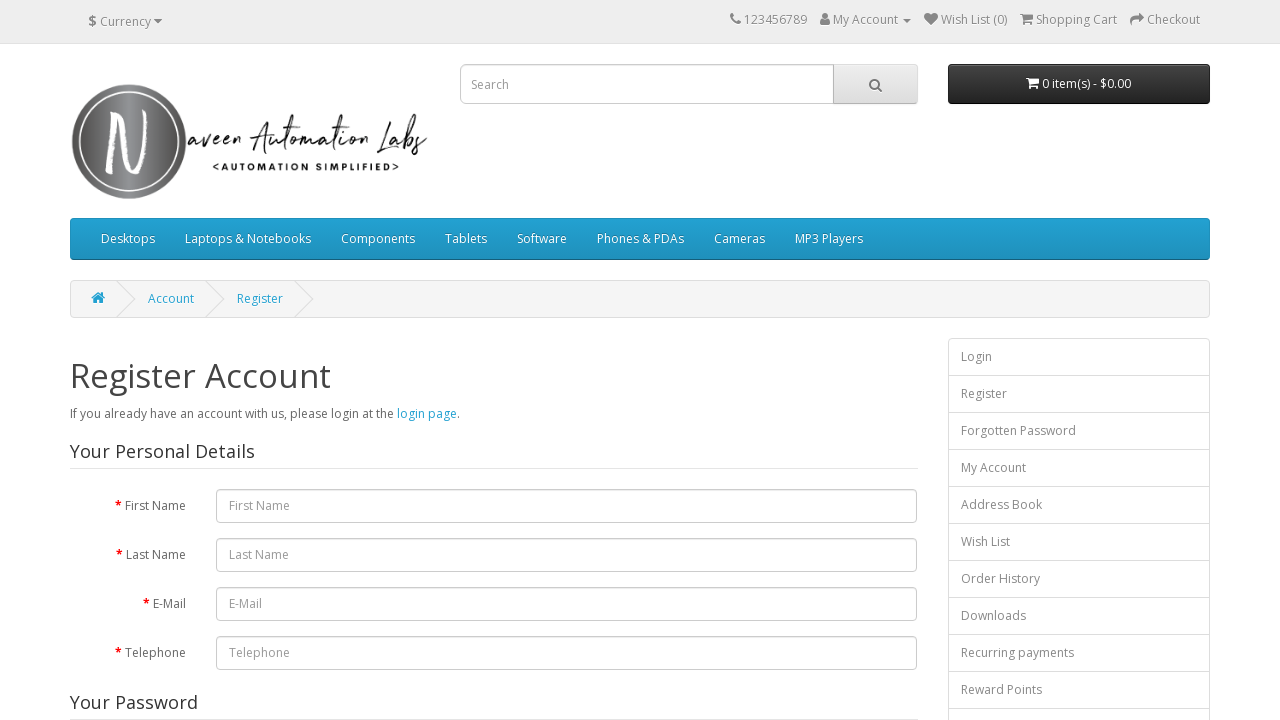

Clicked checkbox element on registration page at (825, 424) on input[type='checkbox']
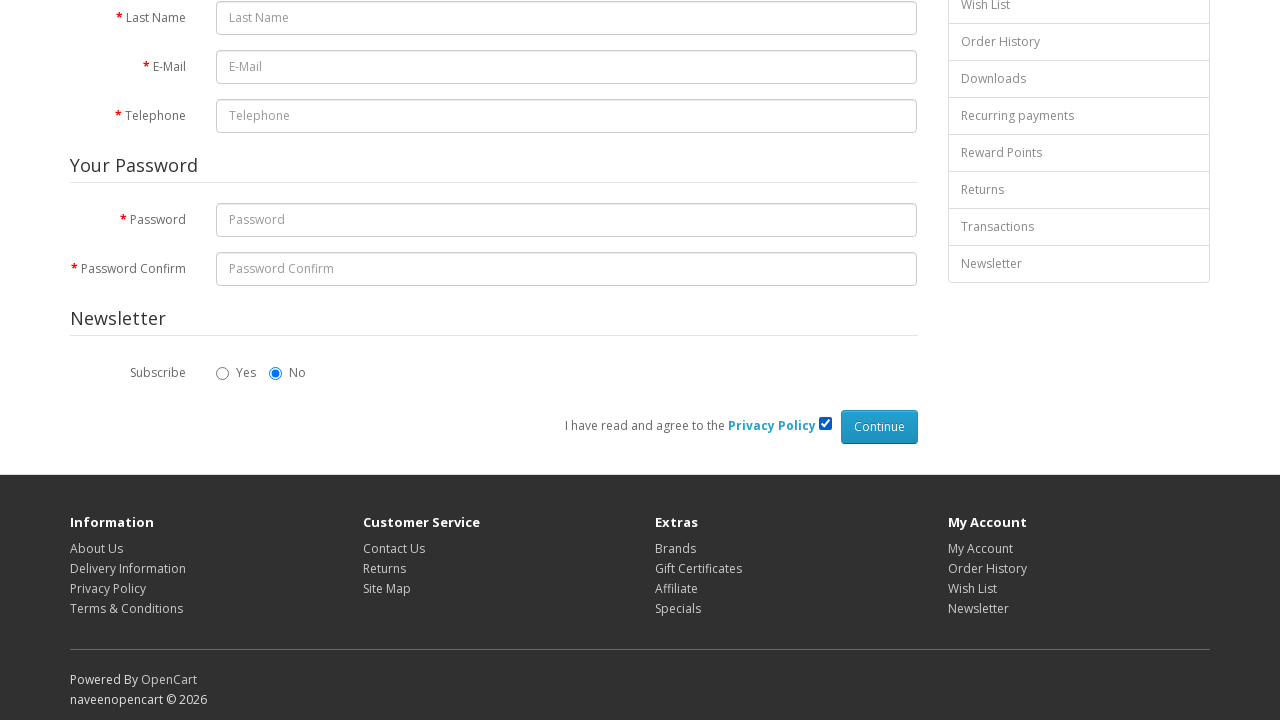

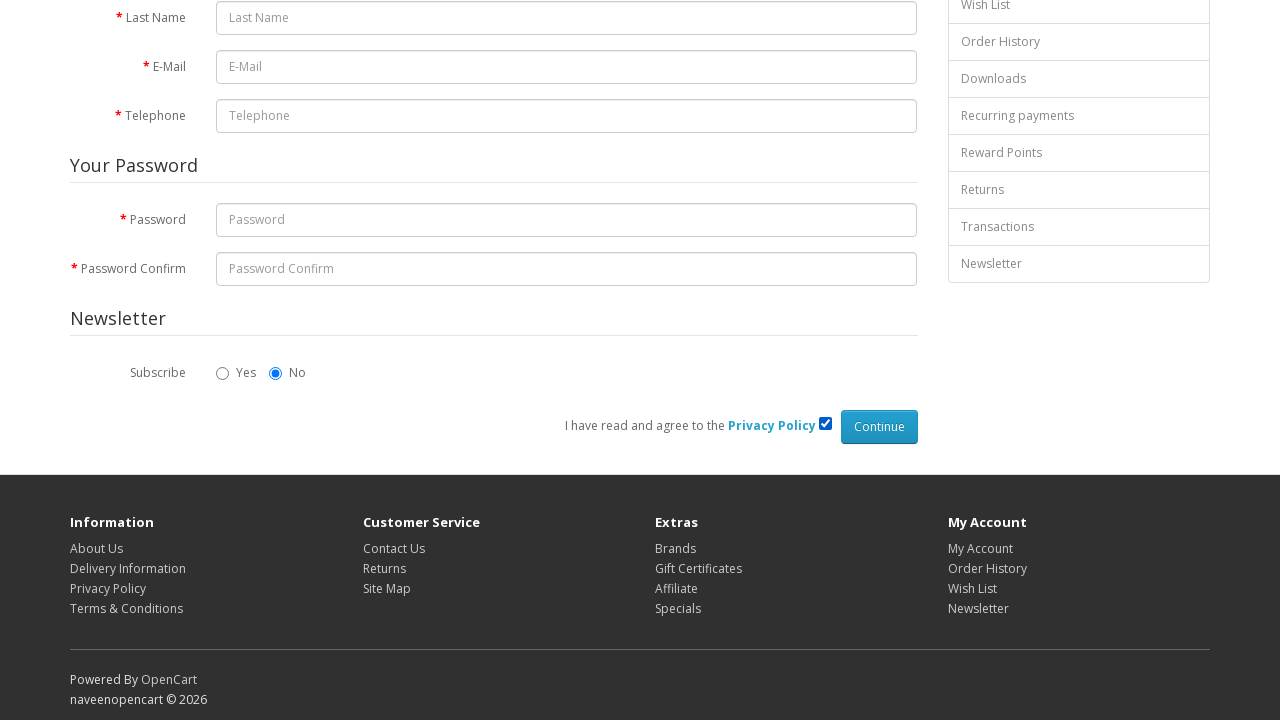